Tests switching between browser tabs by opening a new tab with a different URL and switching back to the original tab

Starting URL: https://bonigarcia.dev/selenium-webdriver-java/

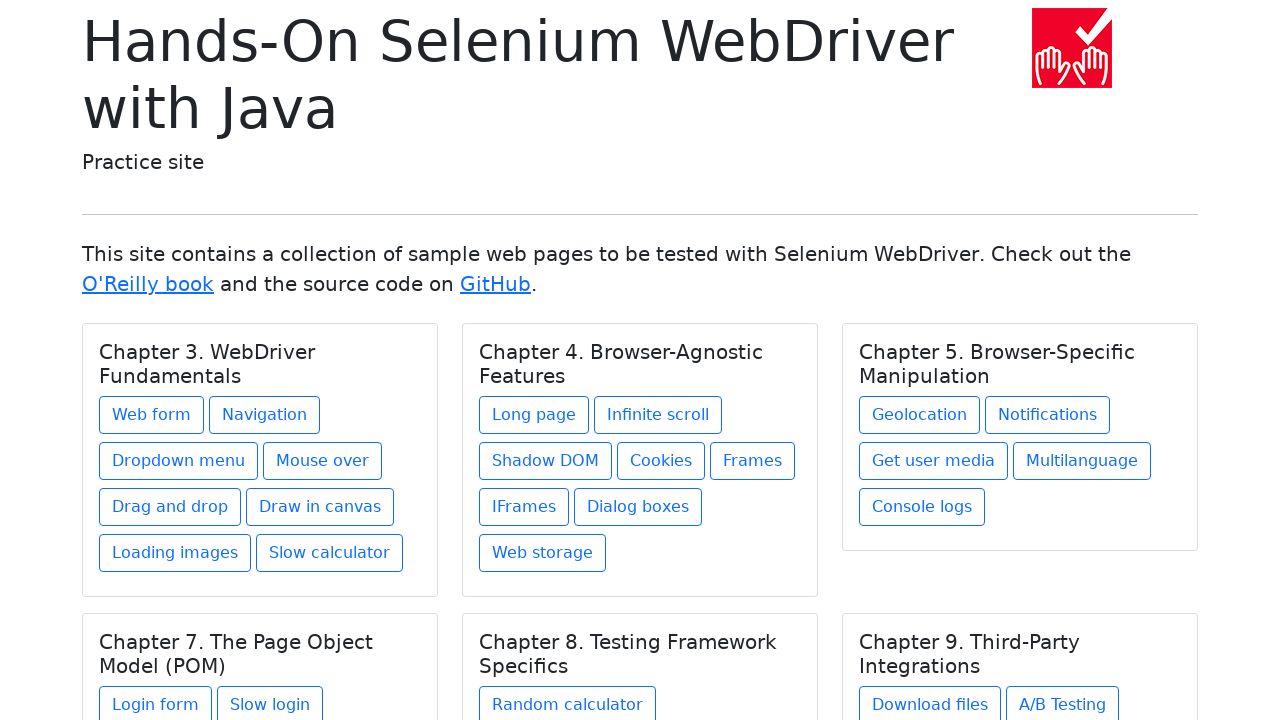

Opened a new browser tab
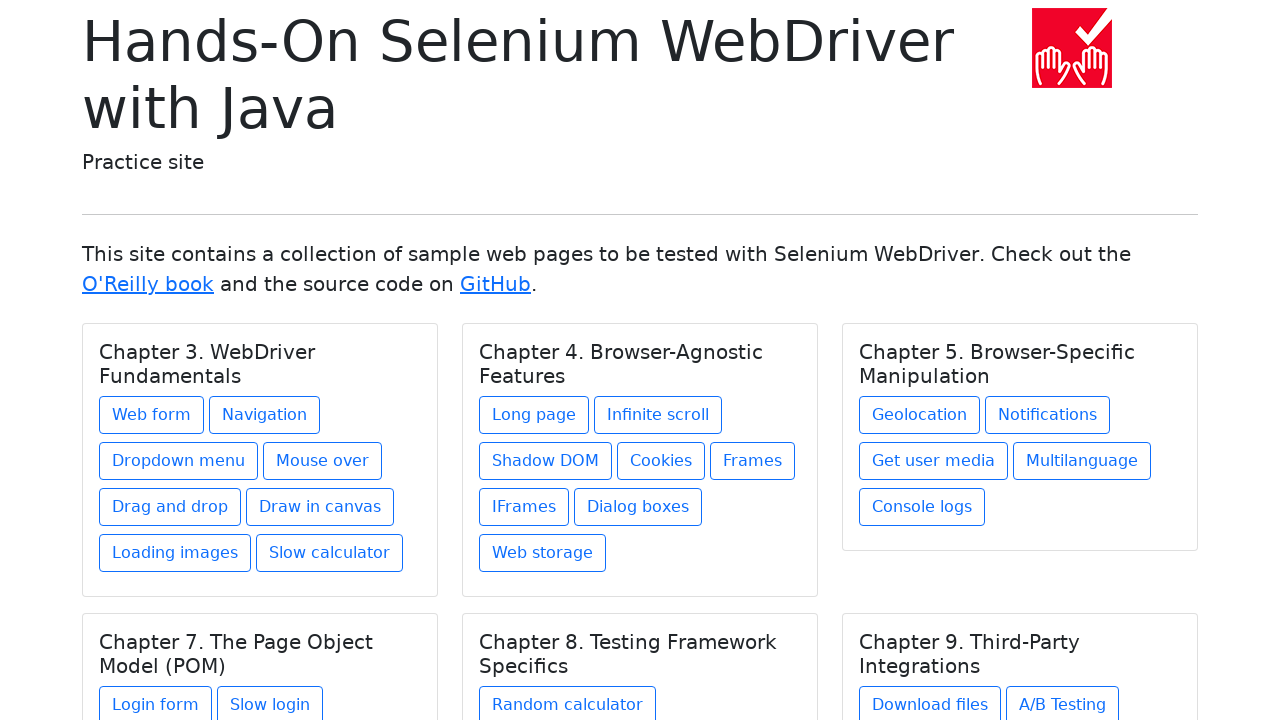

Navigated new tab to long-page.html
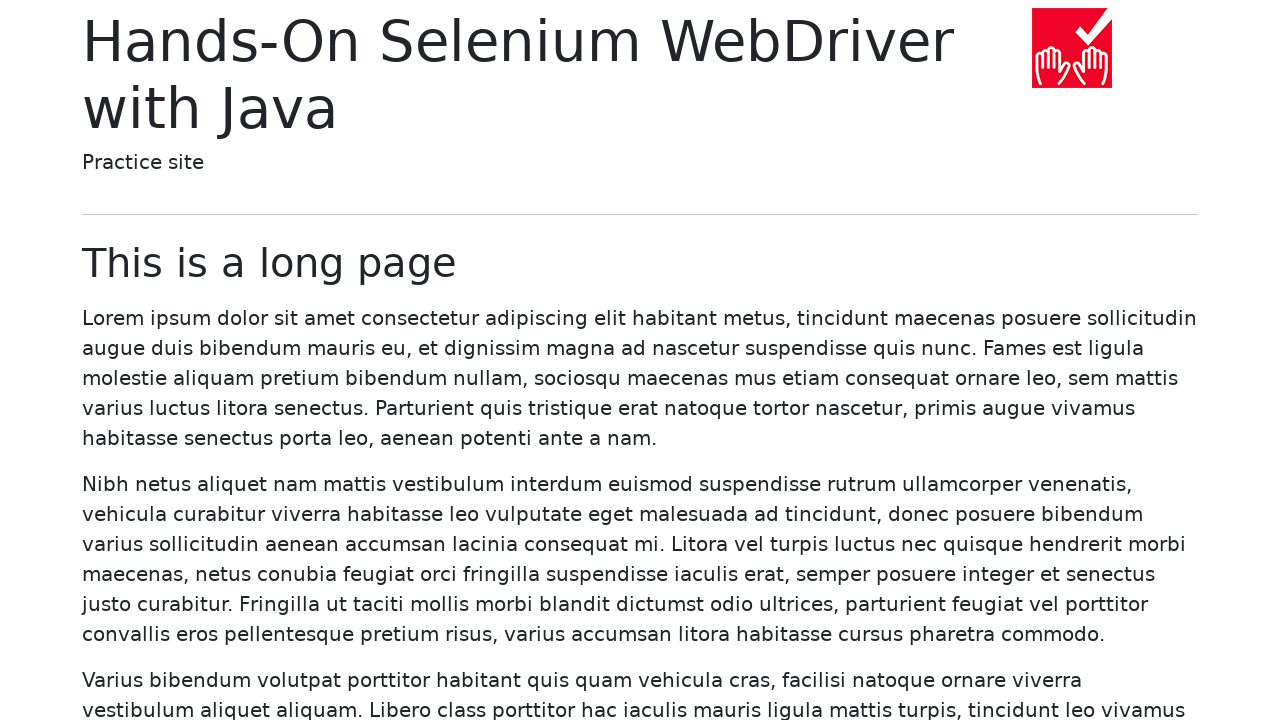

Verified new tab URL is correct
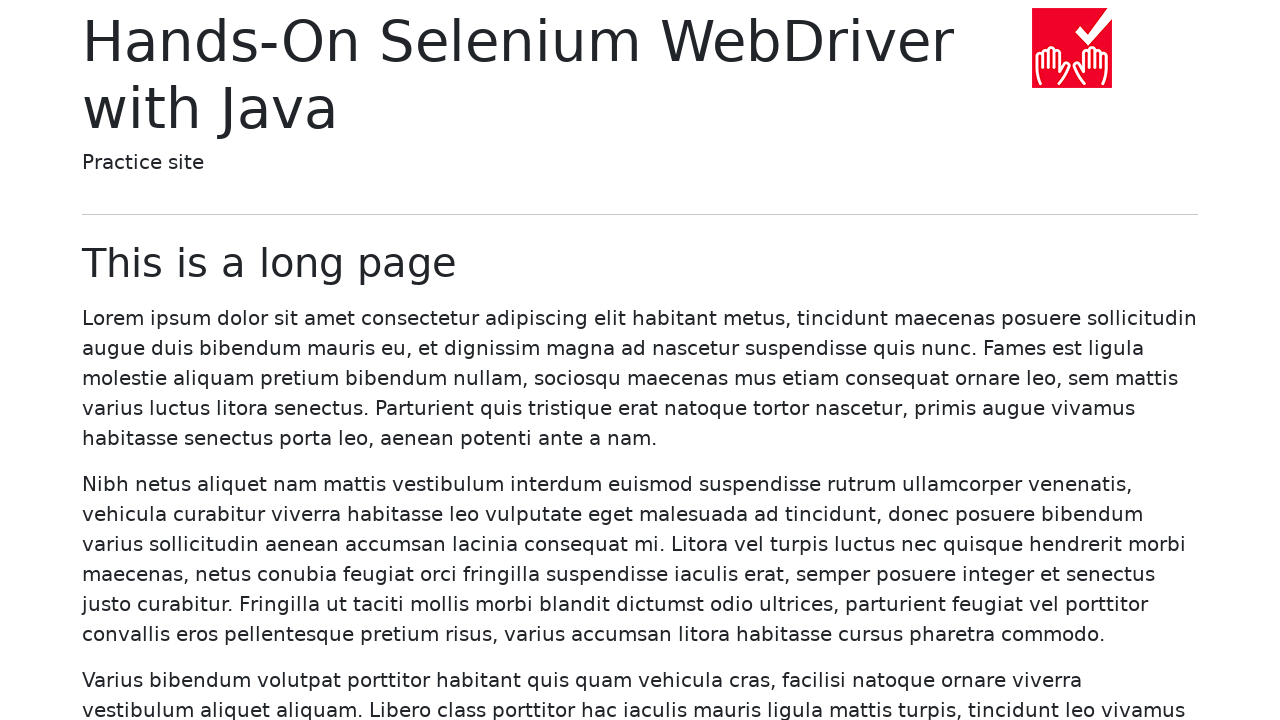

Switched back to original tab
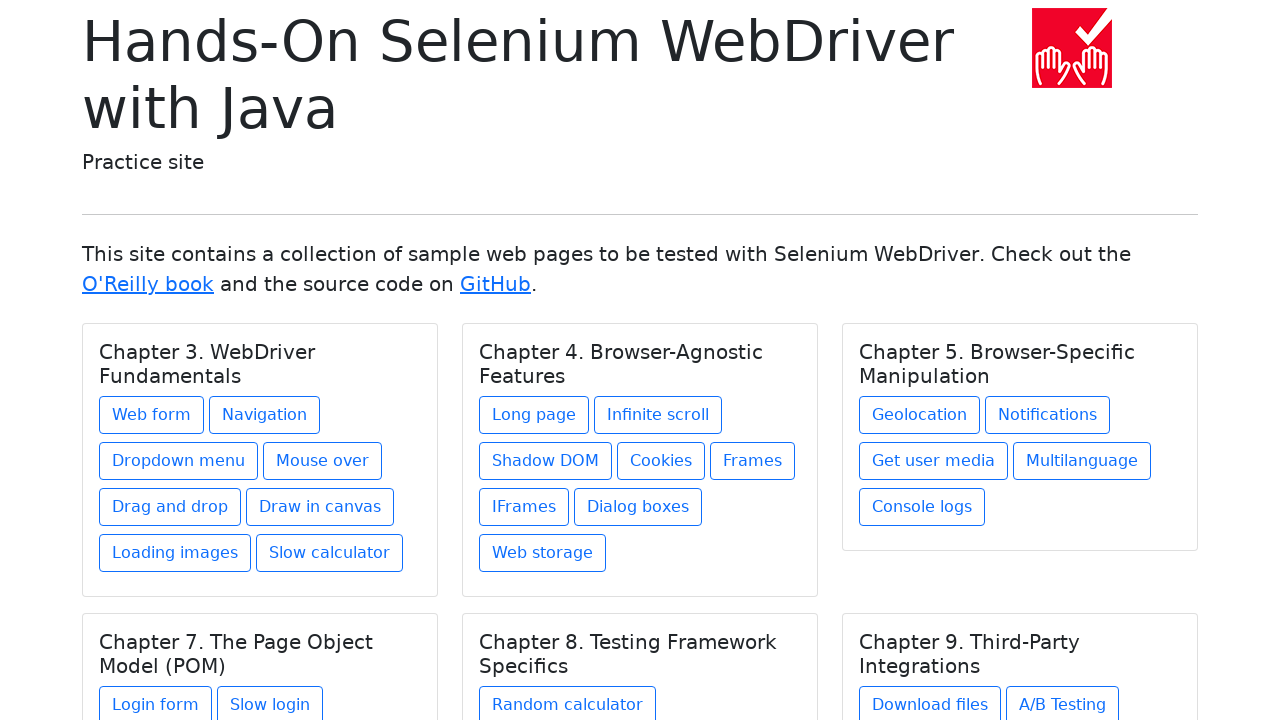

Closed the new tab
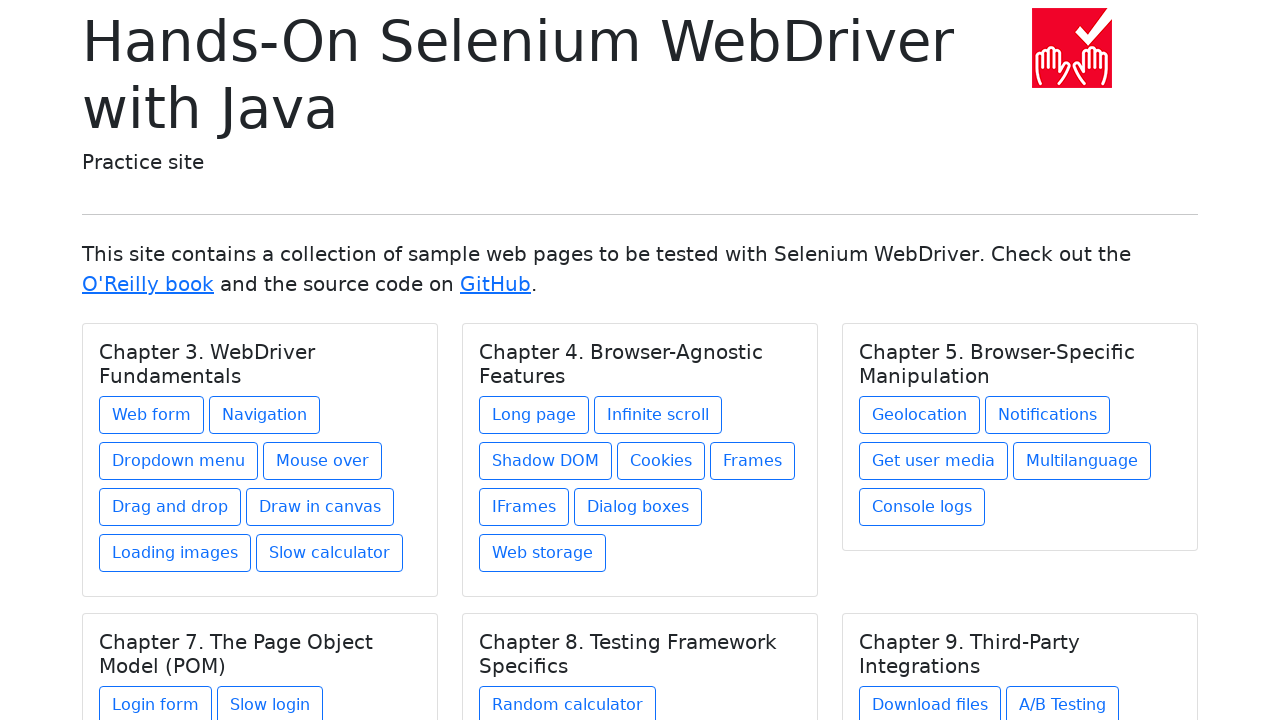

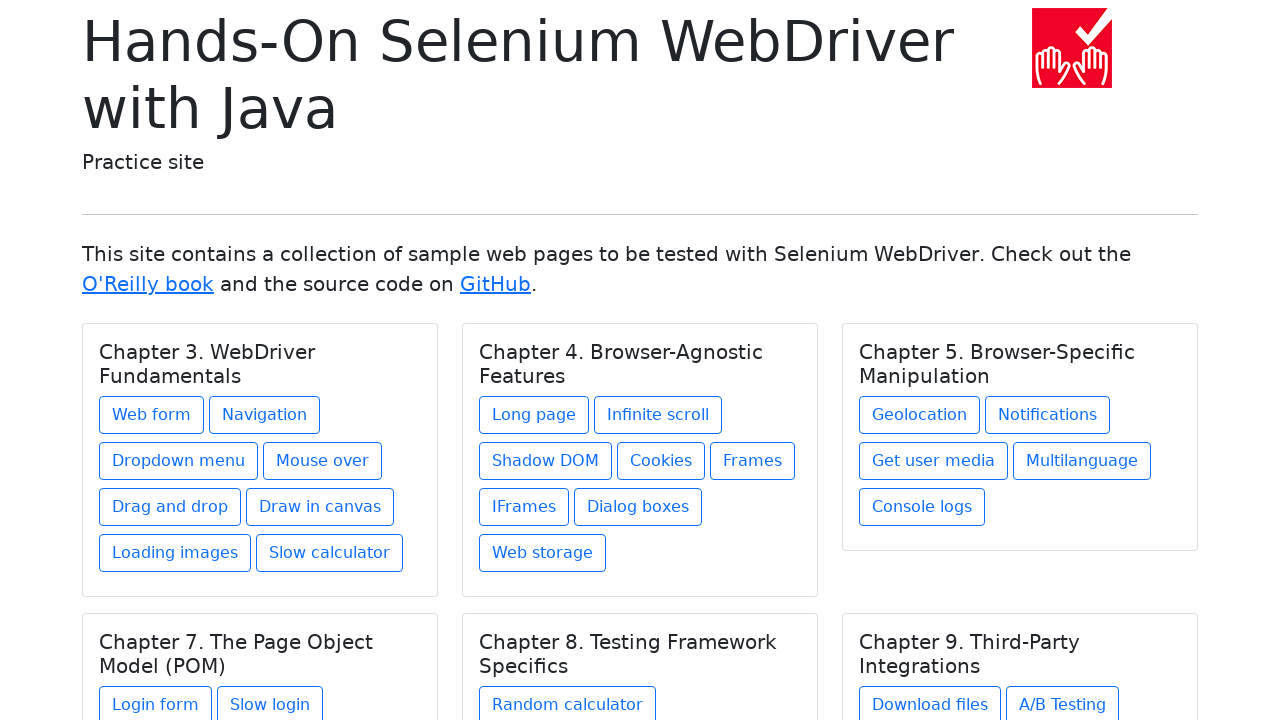